Tests various mouse interactions on jQuery UI demo page including double-click, drag-and-drop, and right-click actions

Starting URL: https://jqueryui.com/resources/demos/droppable/default.html

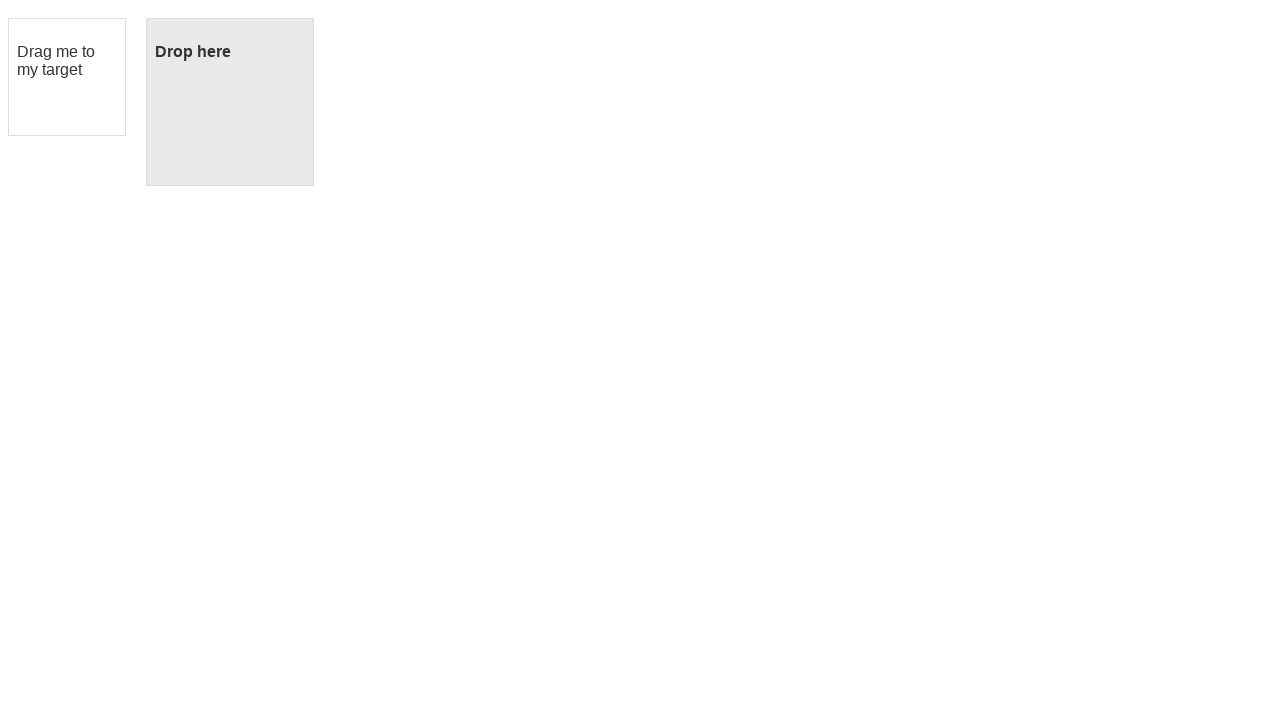

Navigated to jQuery UI droppable demo page
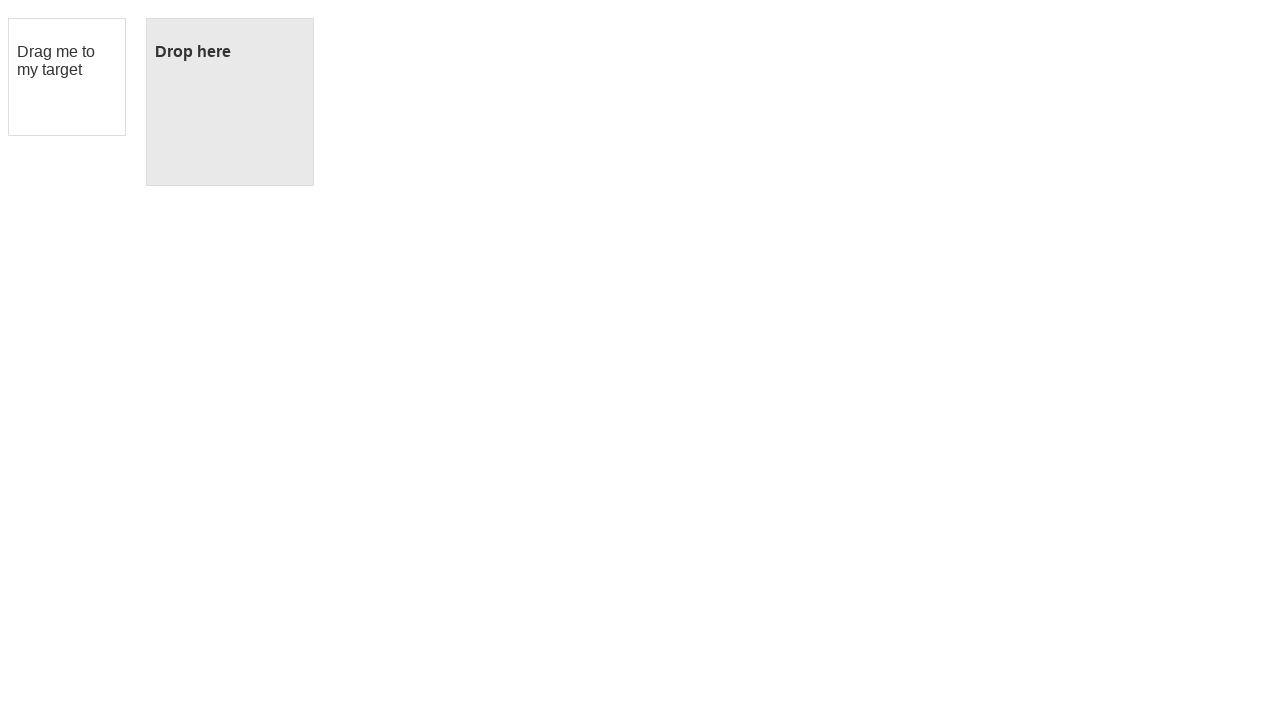

Located draggable element with text 'Drag me to my target'
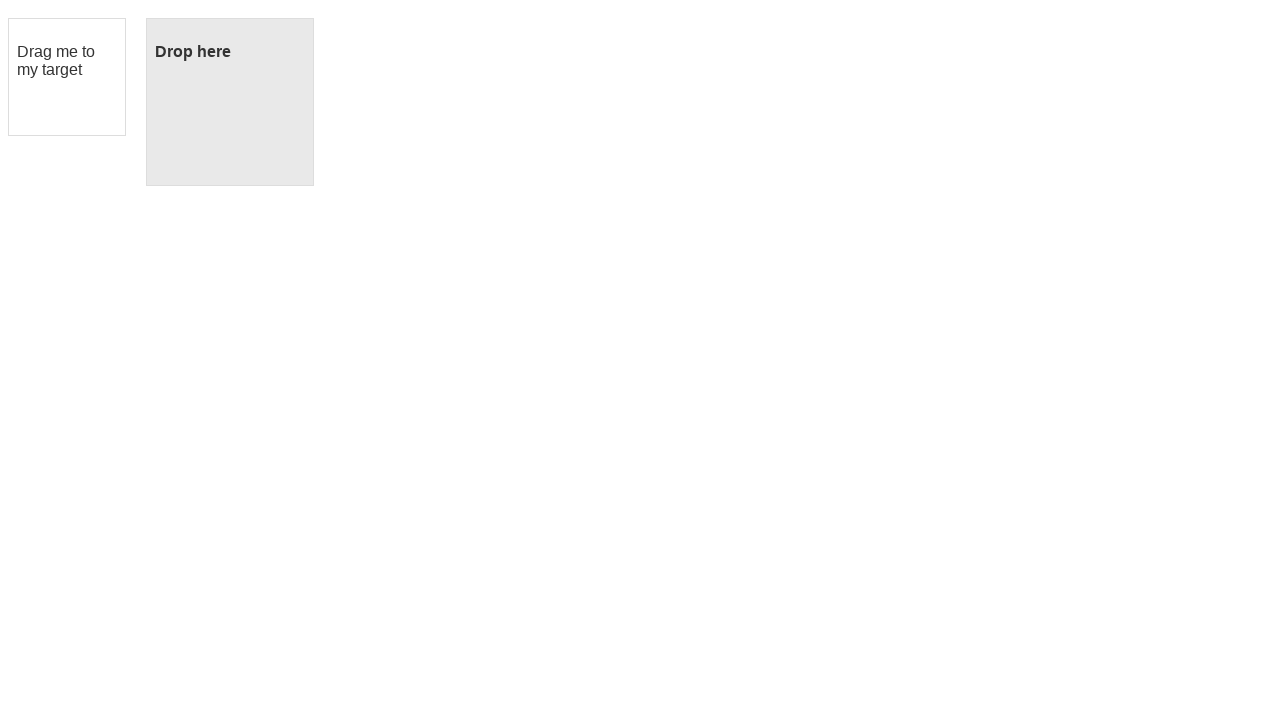

Located droppable target area
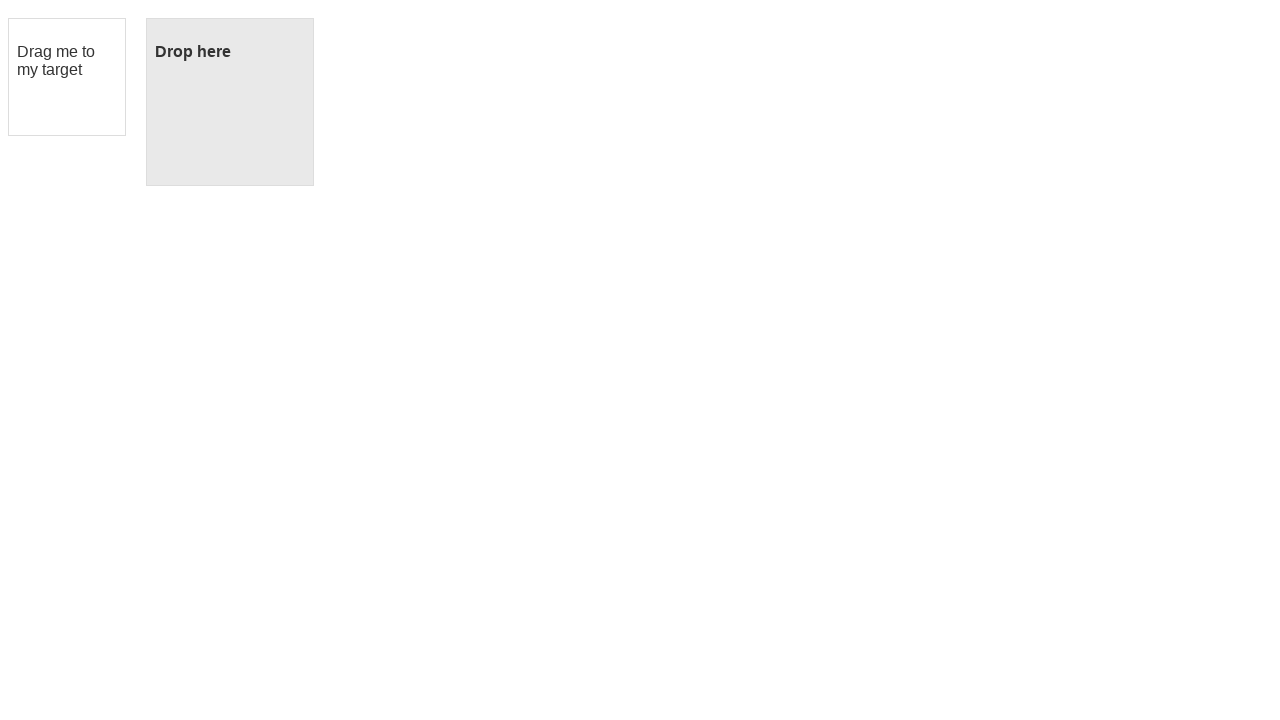

Located 'Drop here' text element
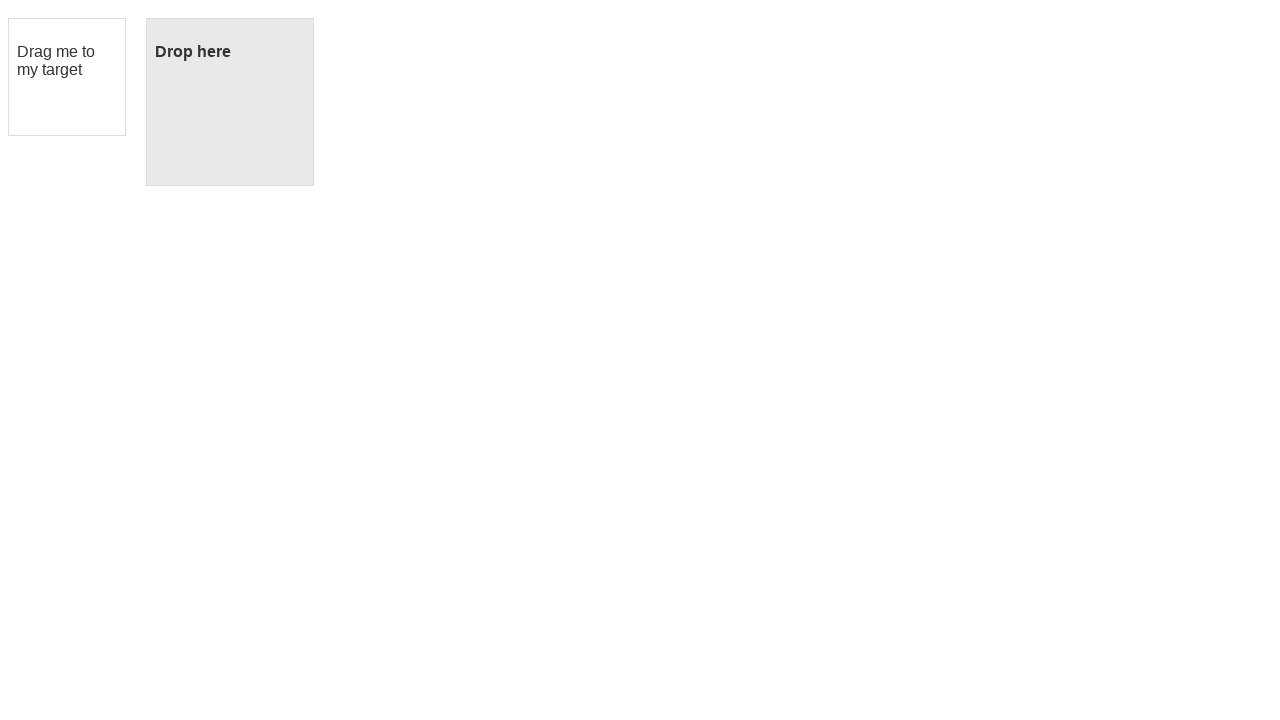

Double-clicked on 'Drop here' text element at (230, 52) on xpath=//p[contains(text(),'Drop here')]
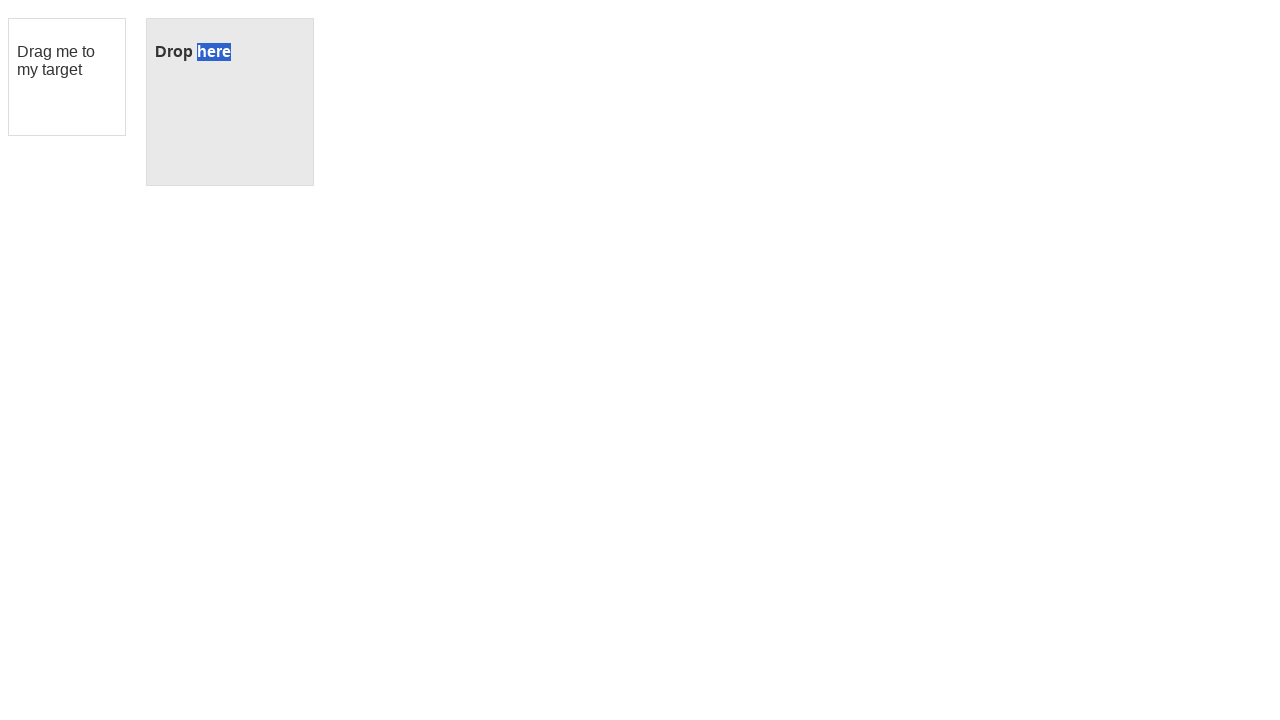

Dragged 'Drag me to my target' element to droppable area at (230, 102)
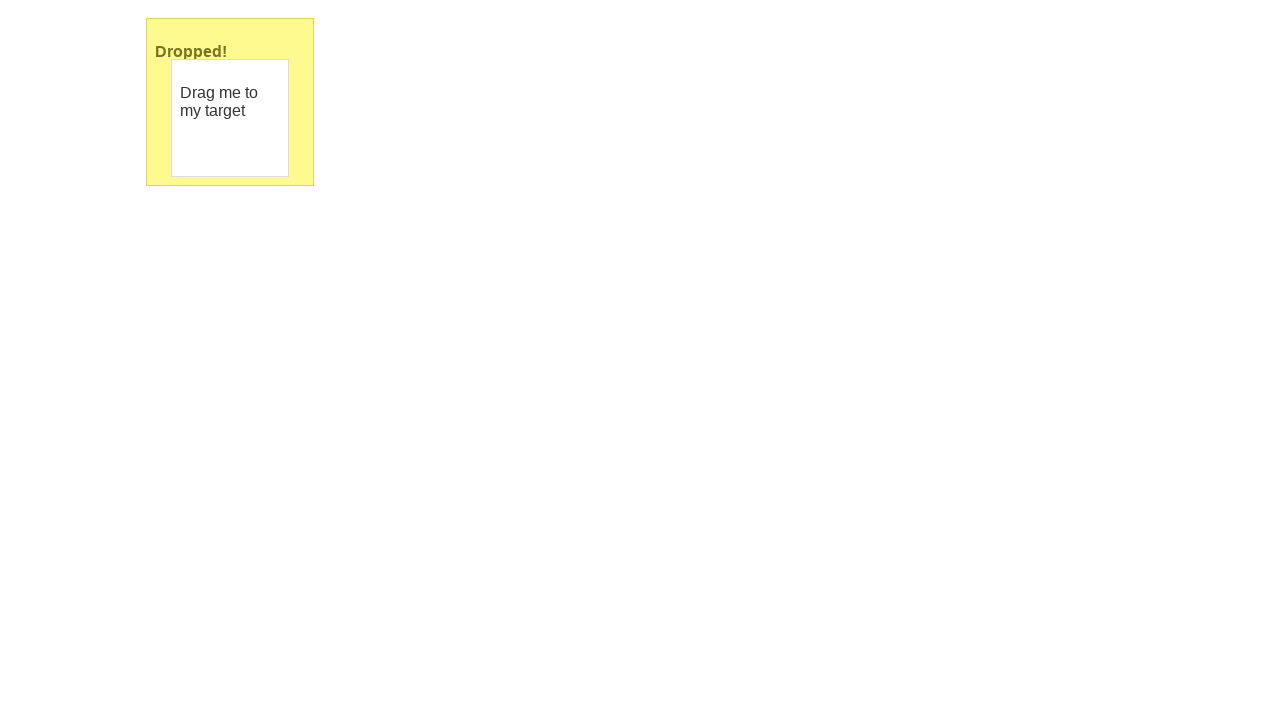

Right-clicked on draggable element at (230, 102) on xpath=//p[contains(text(),'Drag me to my target')]
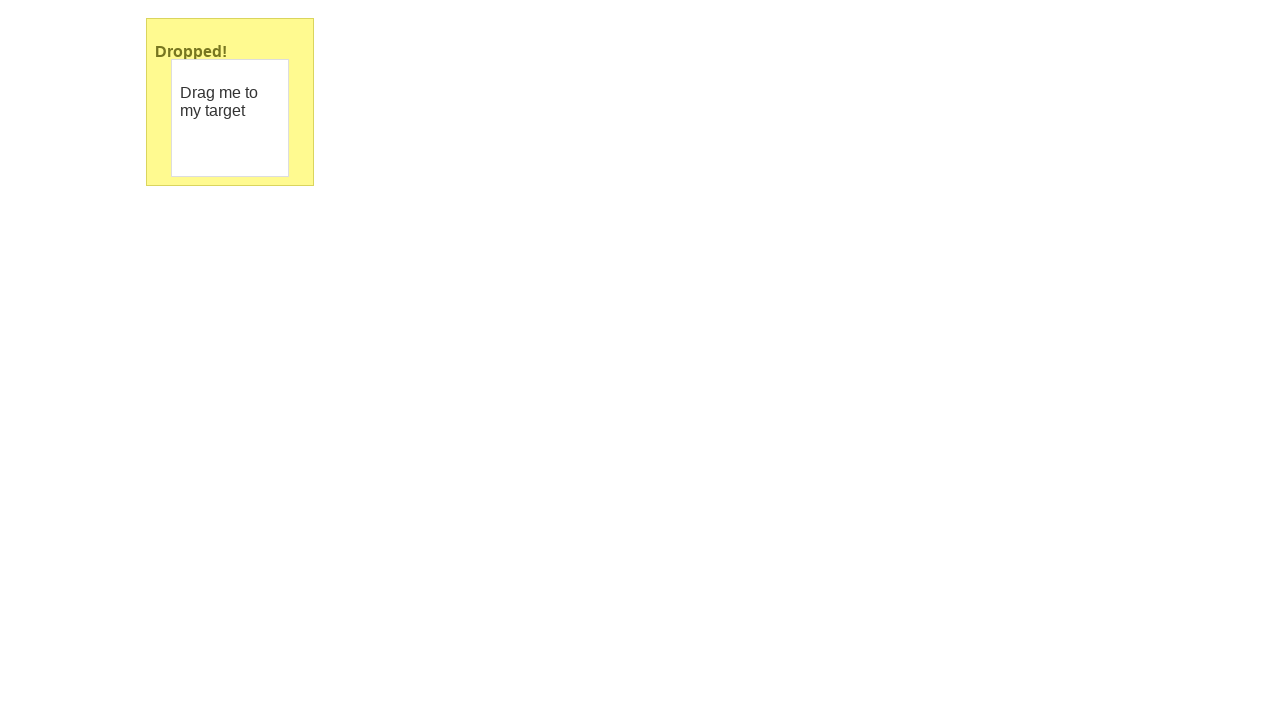

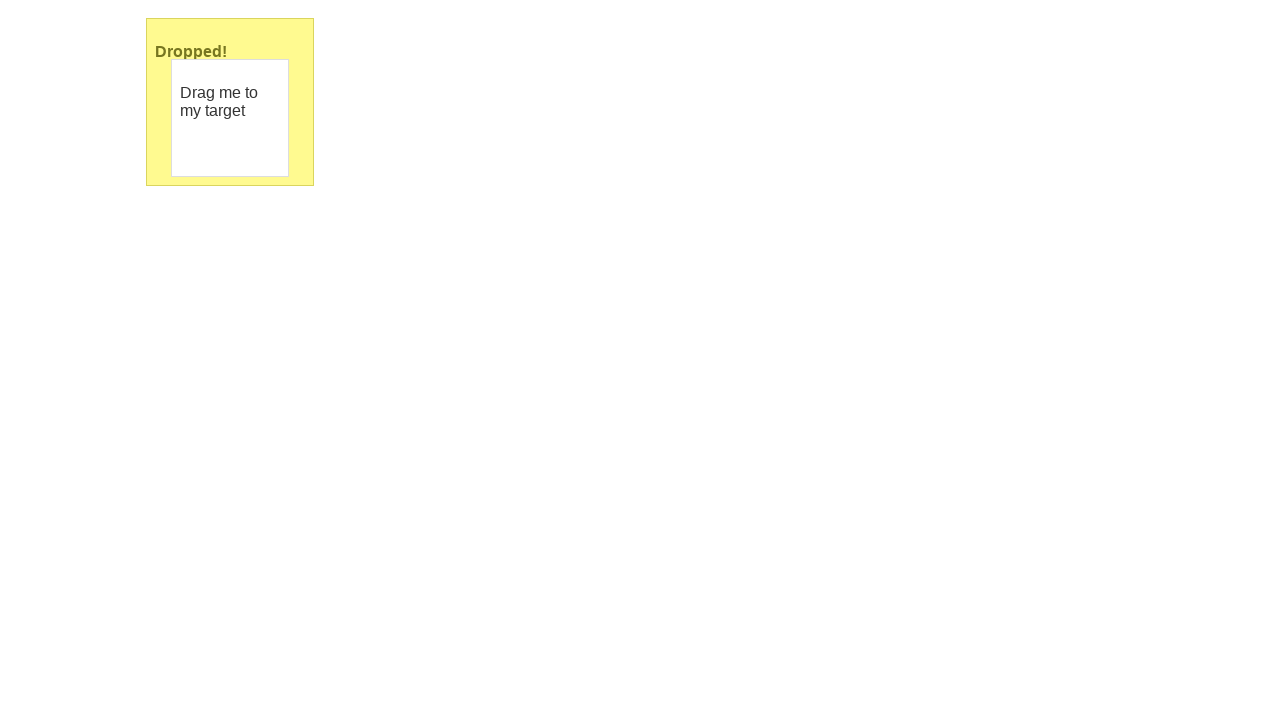